Tests a registration form by filling in first name, last name, email, phone, and address fields, then submitting and verifying successful registration message.

Starting URL: http://suninjuly.github.io/registration1.html

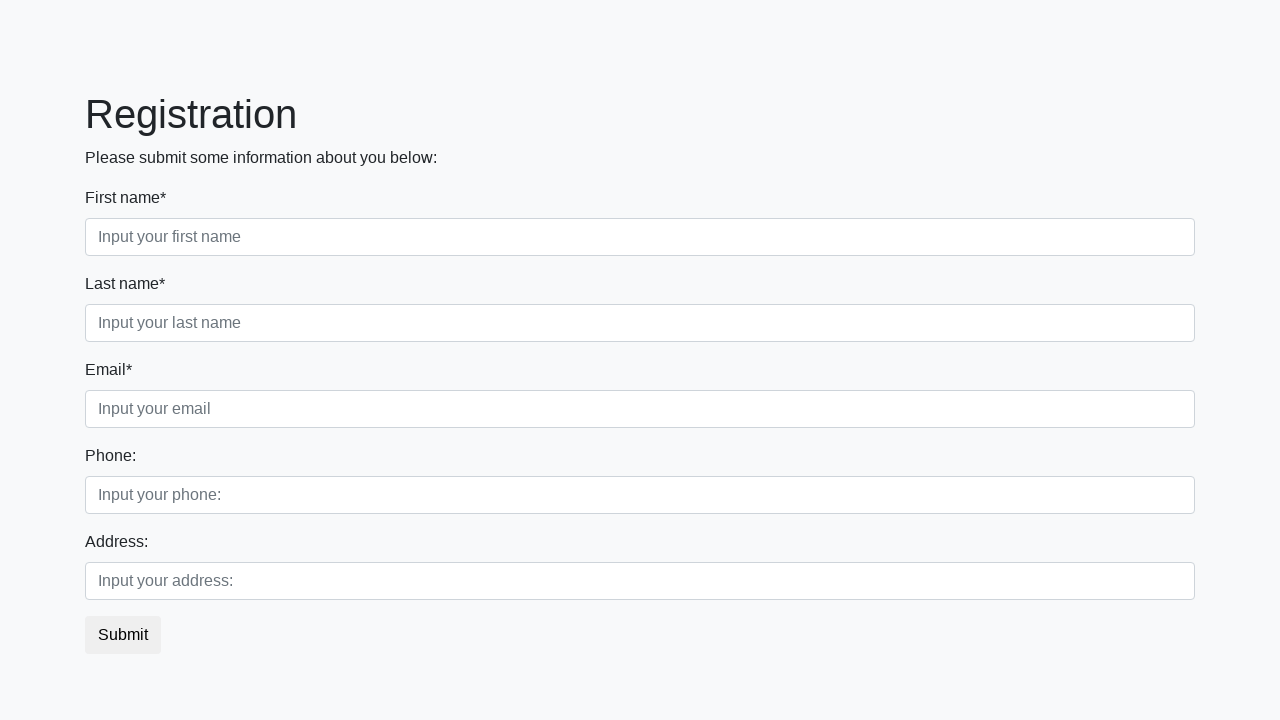

Filled first name field with 'Ivan' on input[placeholder='Input your first name']
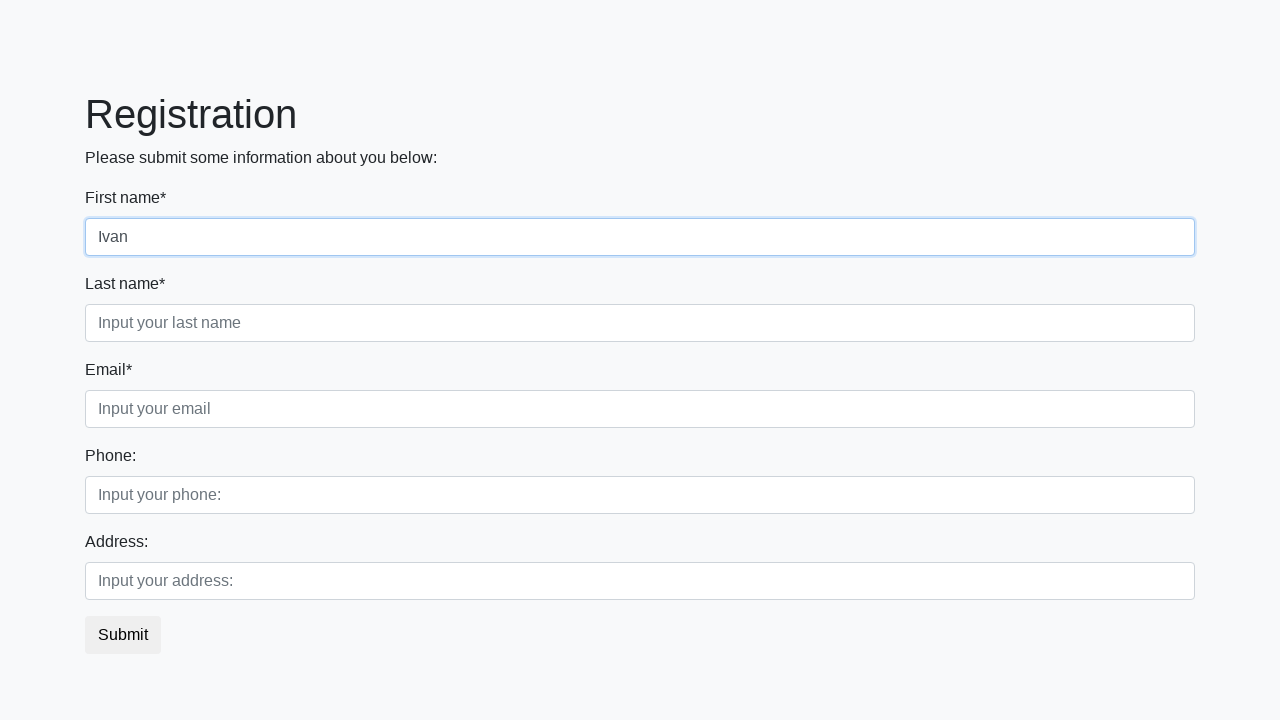

Filled last name field with 'Petrov' on input[placeholder='Input your last name']
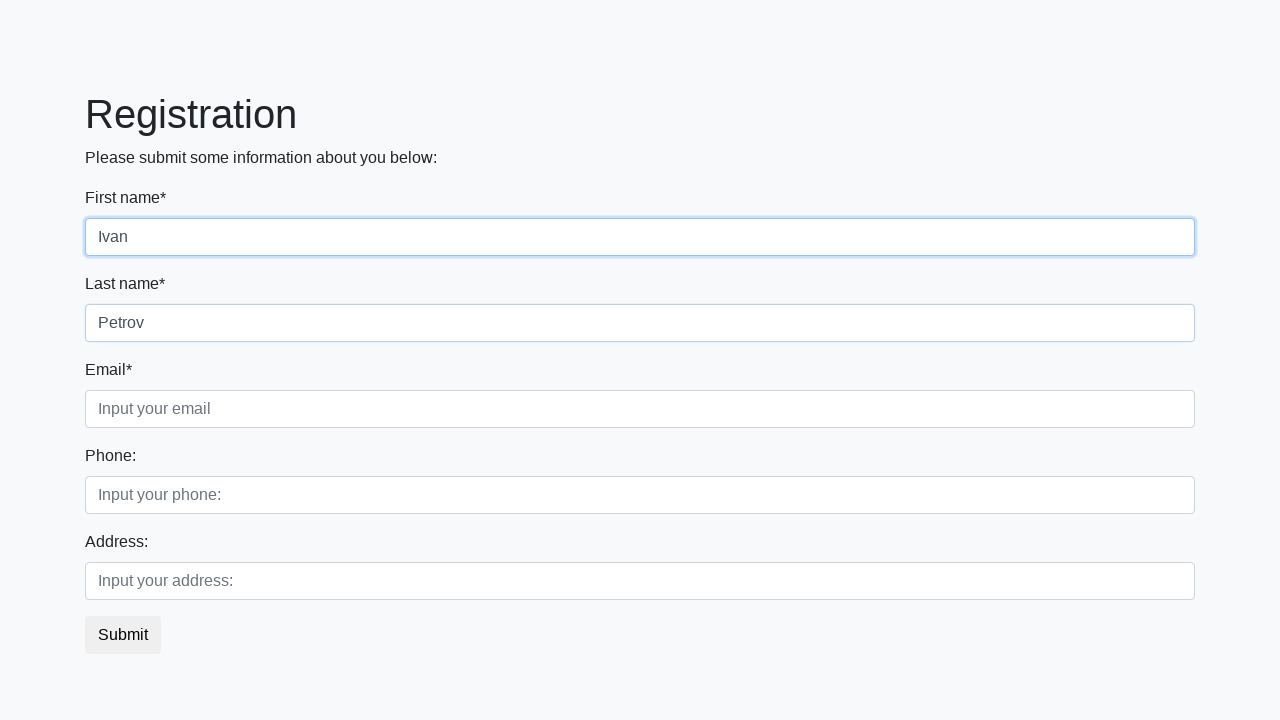

Filled email field with 'ivan.petrov@example.com' on input[placeholder='Input your email']
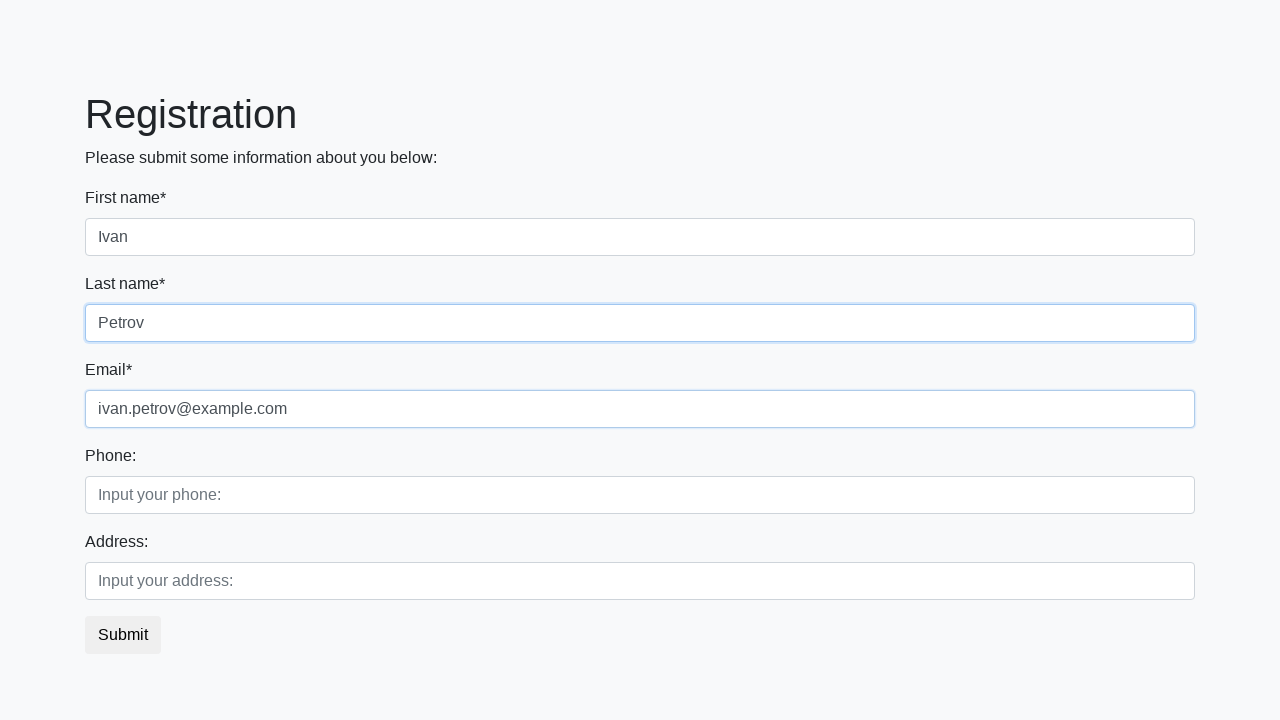

Filled phone field with '88005553535' on input[placeholder='Input your phone:']
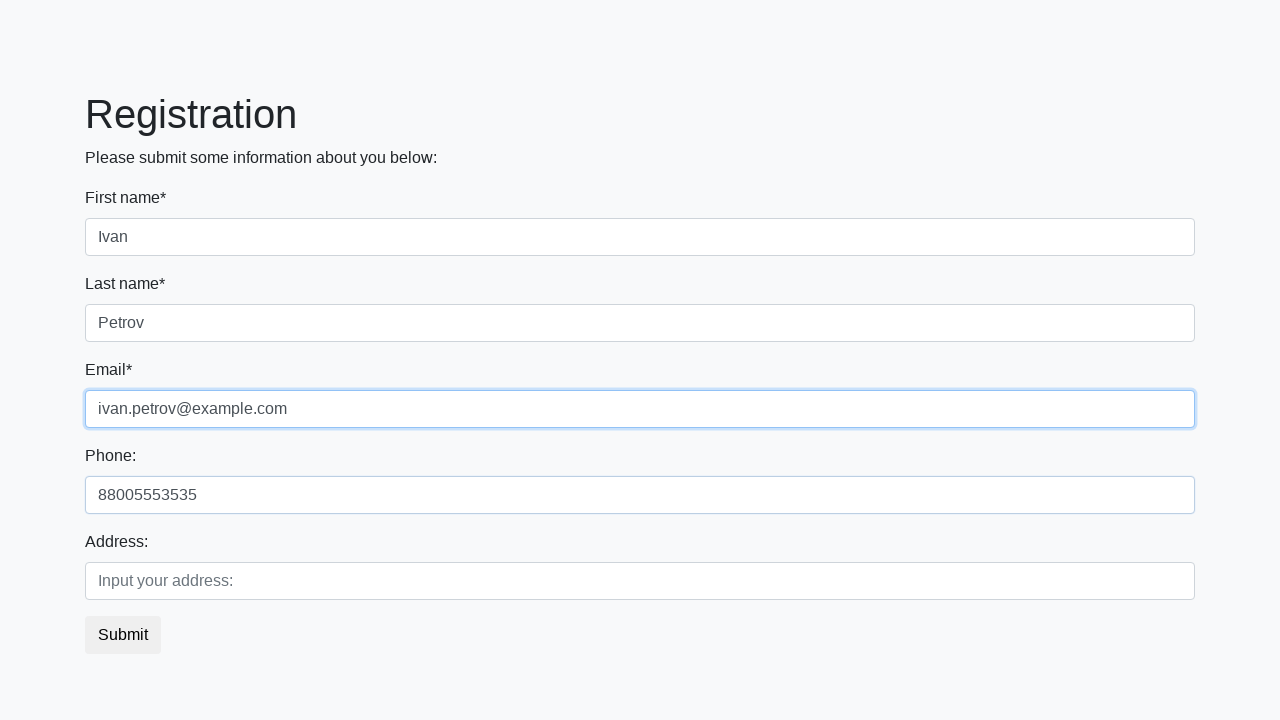

Filled address field with 'My address Soviet Union' on input[placeholder='Input your address:']
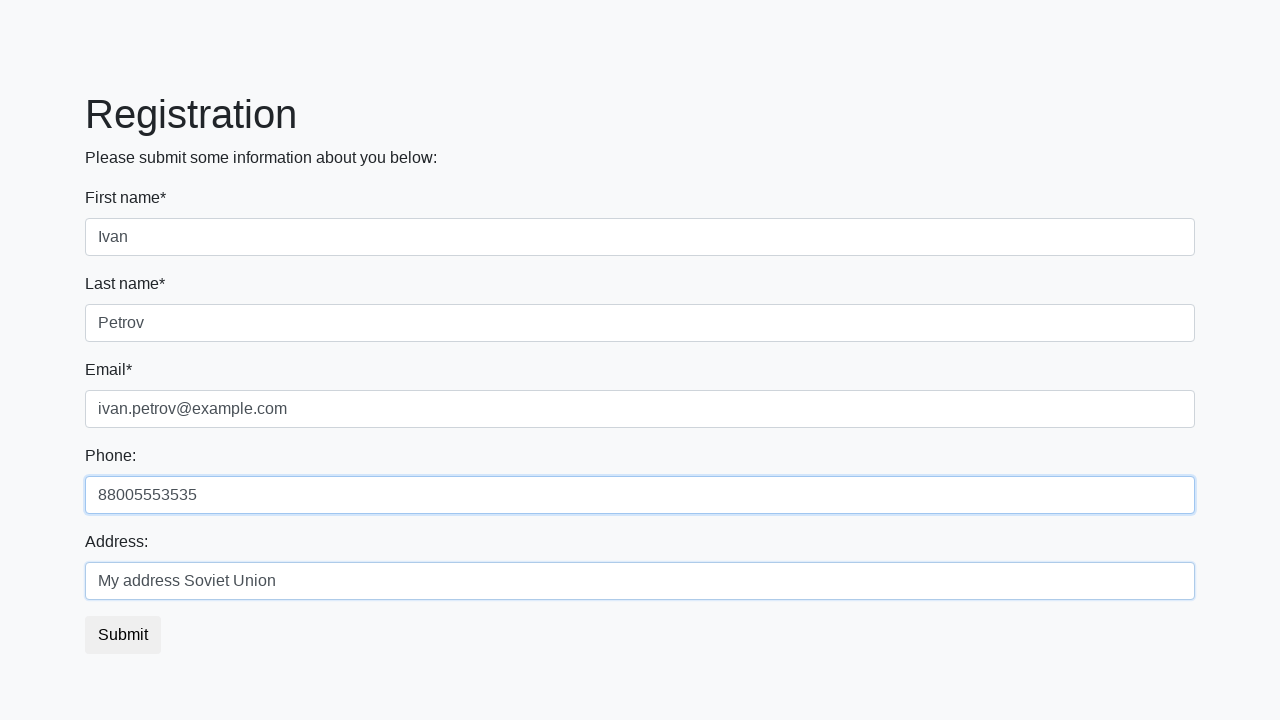

Clicked submit button to register at (123, 635) on button.btn
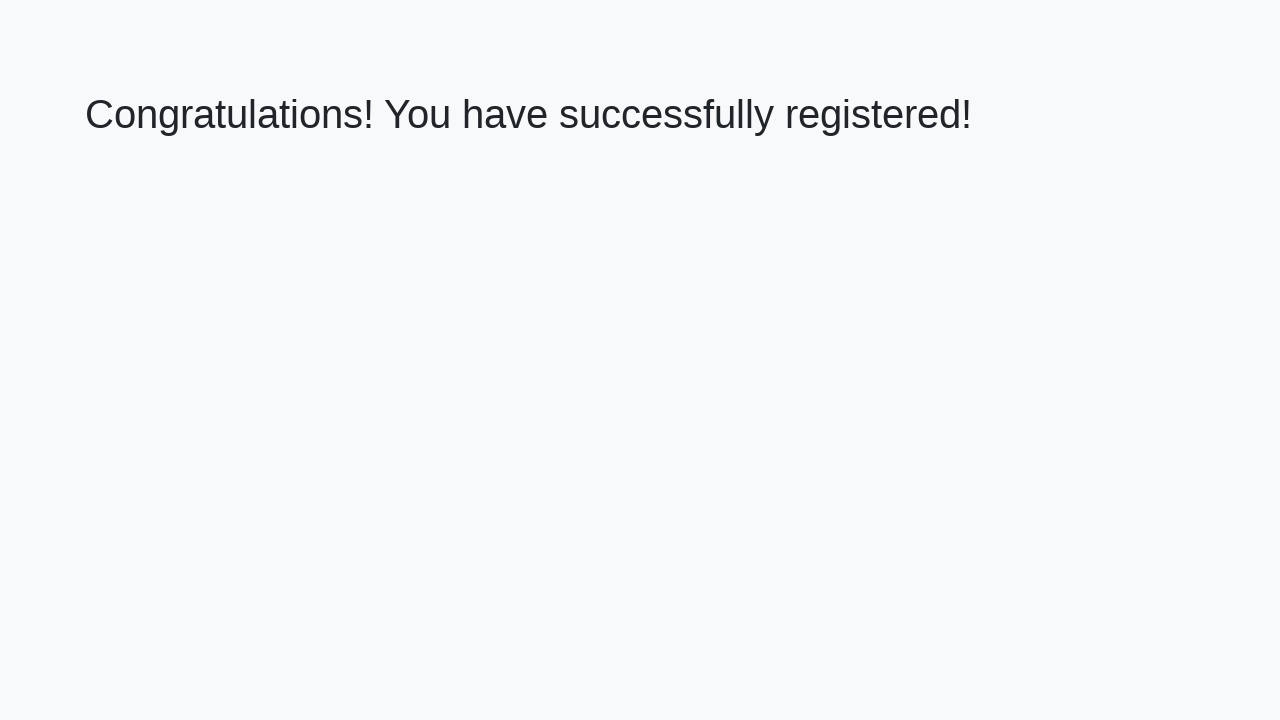

Success message heading appeared, registration completed
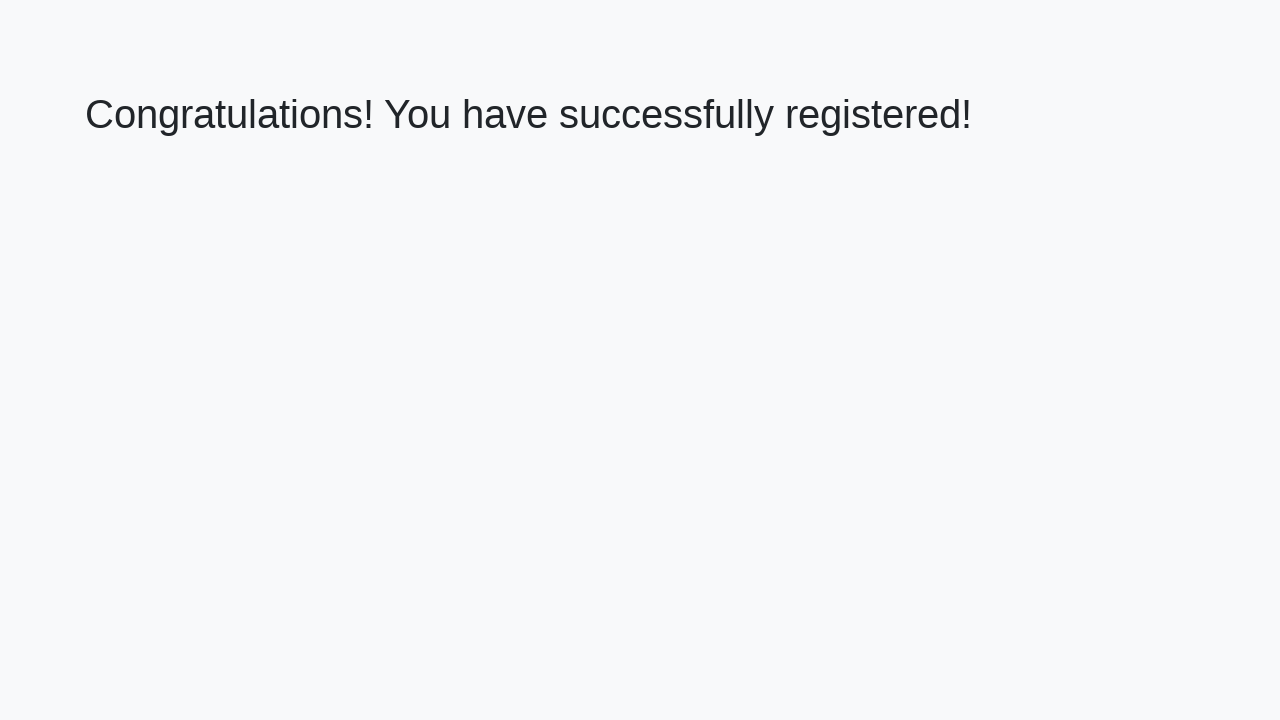

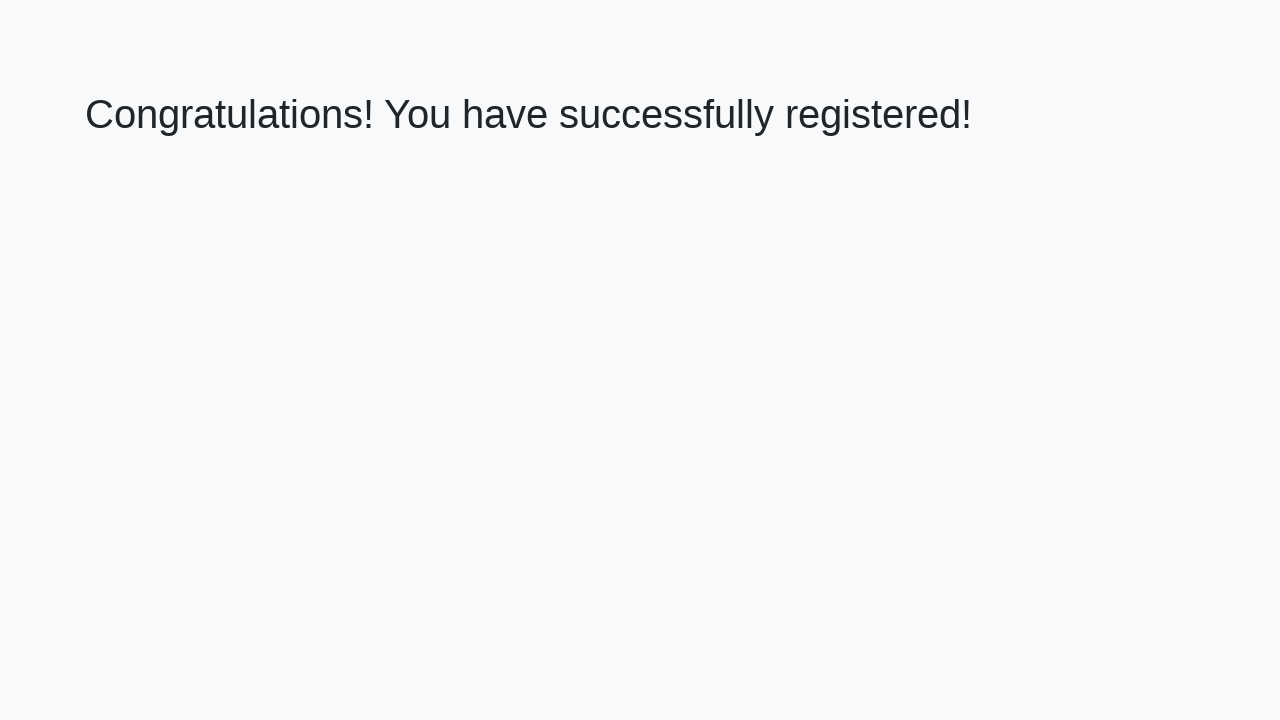